Tests the Try Again button functionality after completing the trivia game

Starting URL: https://shemsvcollege.github.io/Trivia/

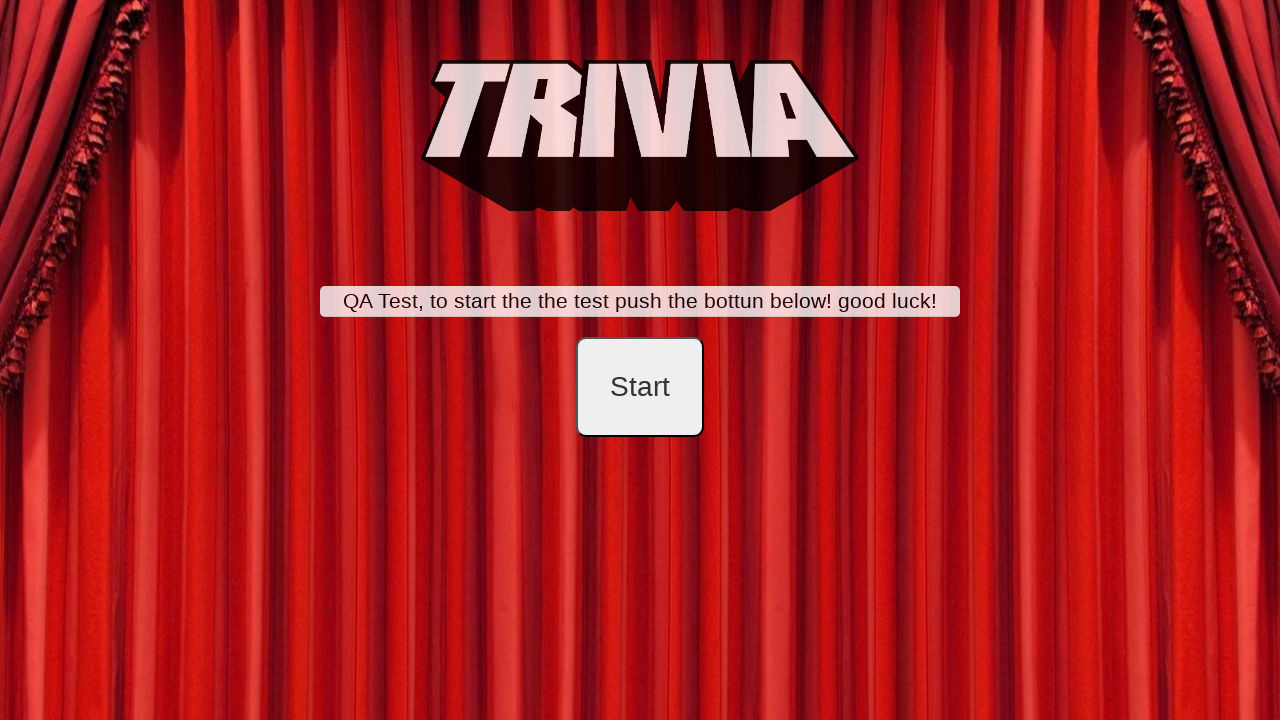

Clicked start button to begin trivia game setup at (640, 387) on #startB
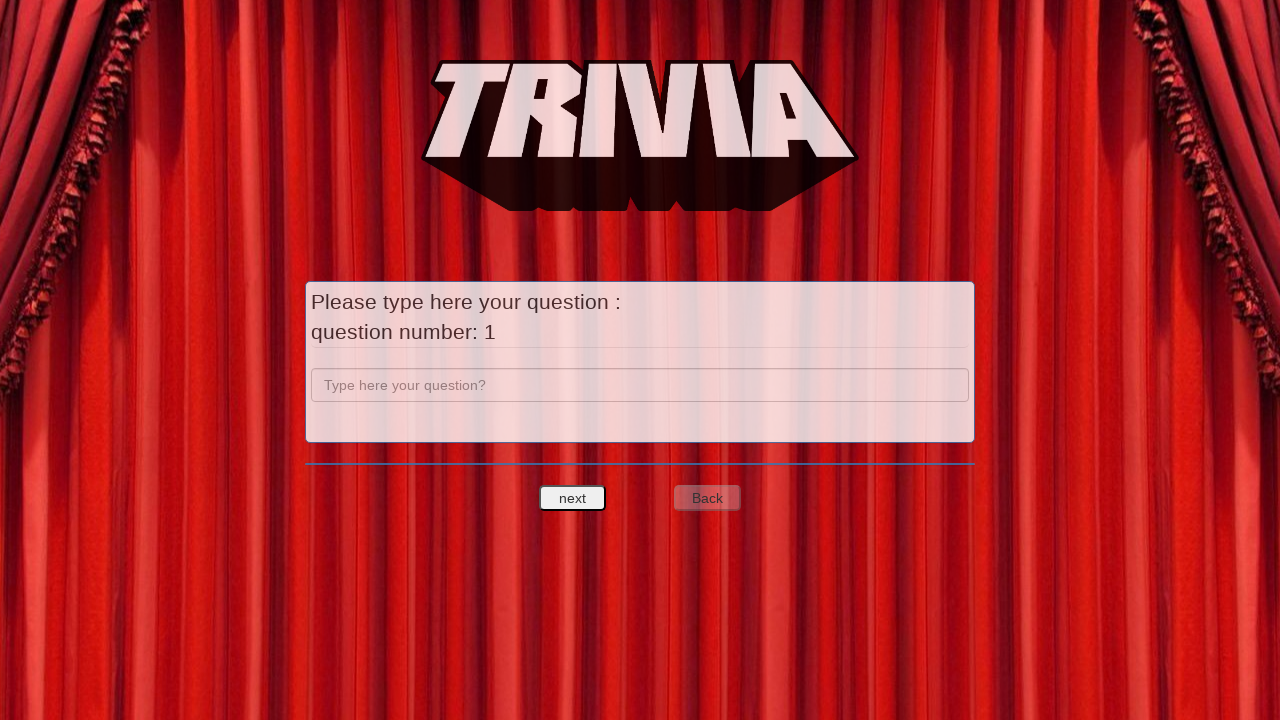

Filled question 1 input field with 'a' on input[name='question']
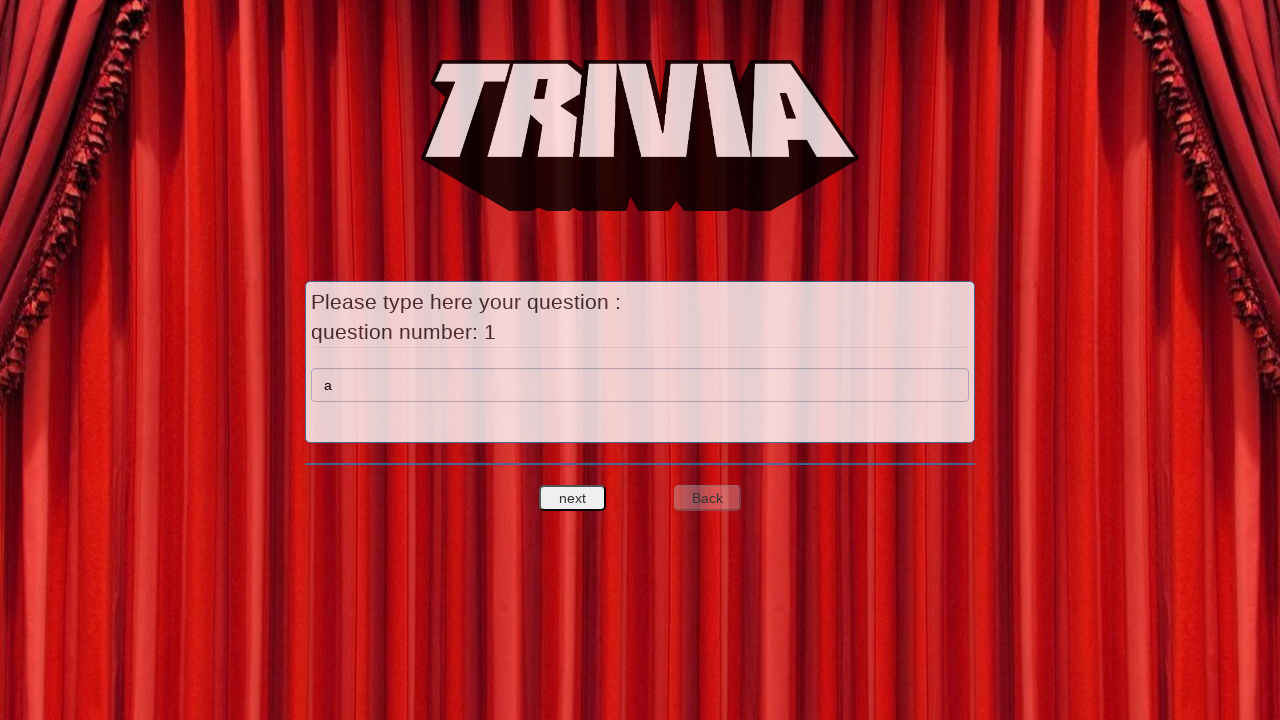

Clicked next to proceed to answer options for question 1 at (573, 498) on #nextquest
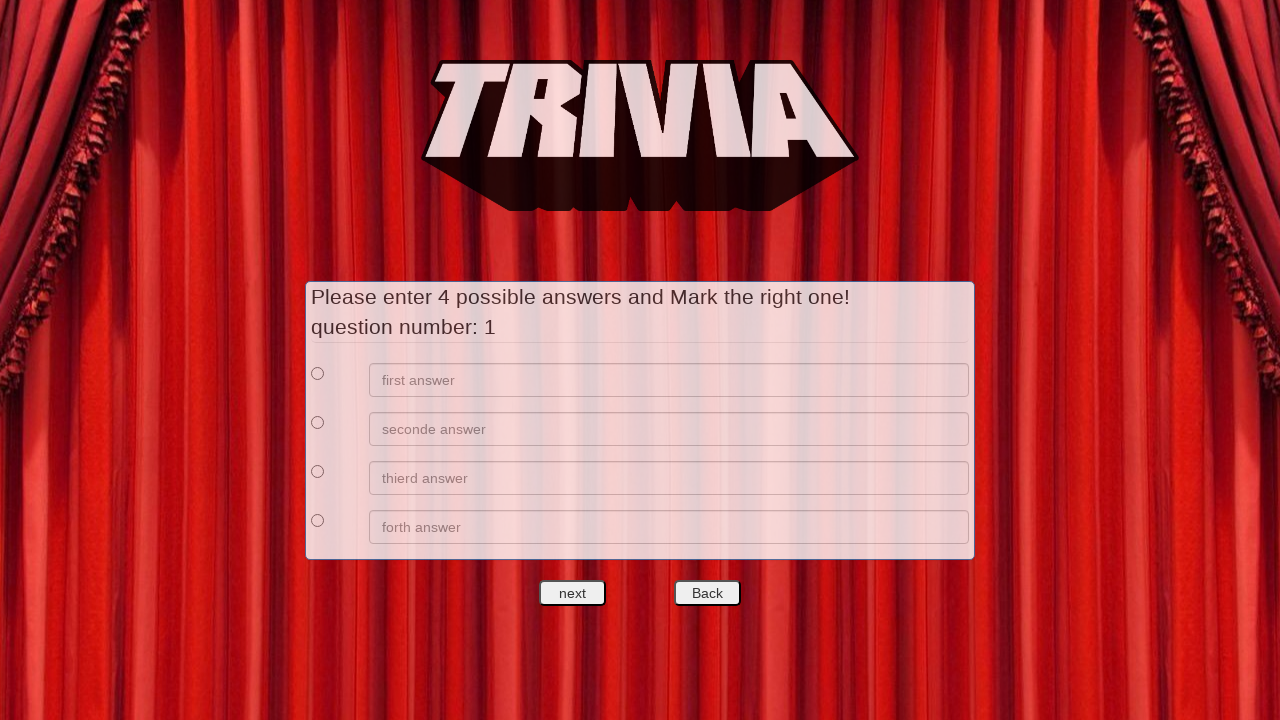

Filled answer 1 option with 'a' on //*[@id='answers']/div[1]/div[2]/input
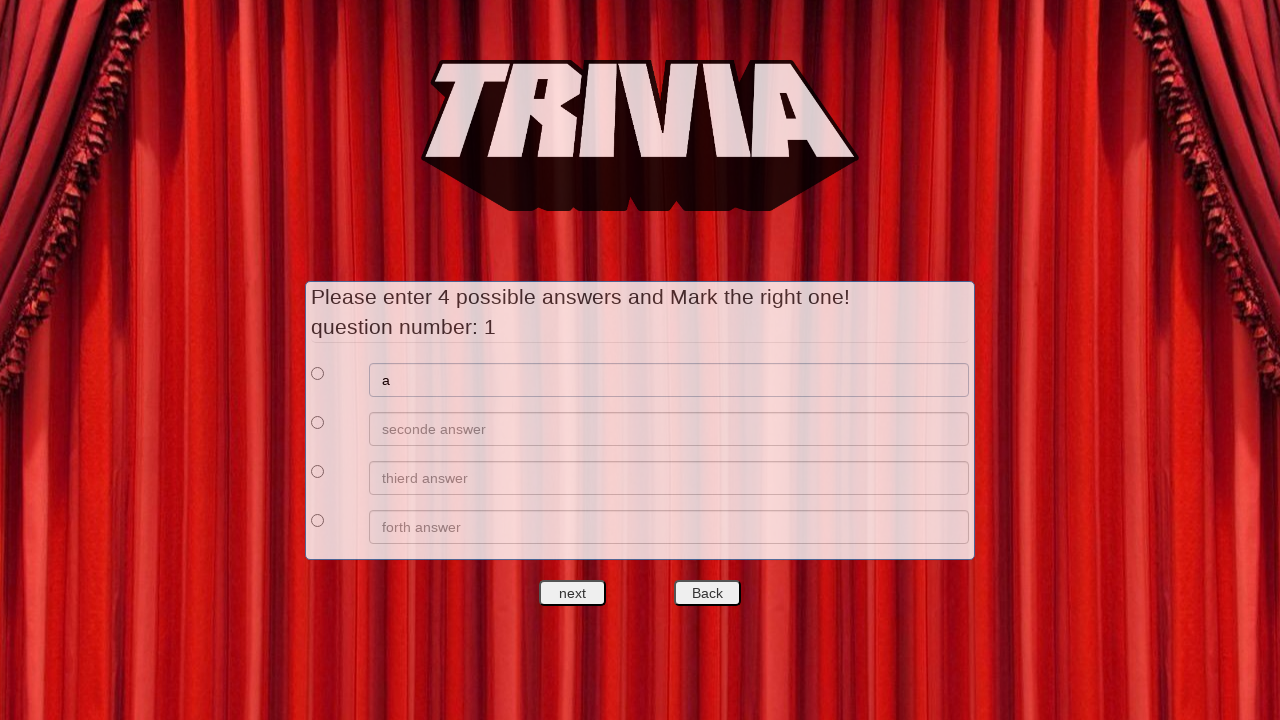

Filled answer 2 option with 'b' on //*[@id='answers']/div[2]/div[2]/input
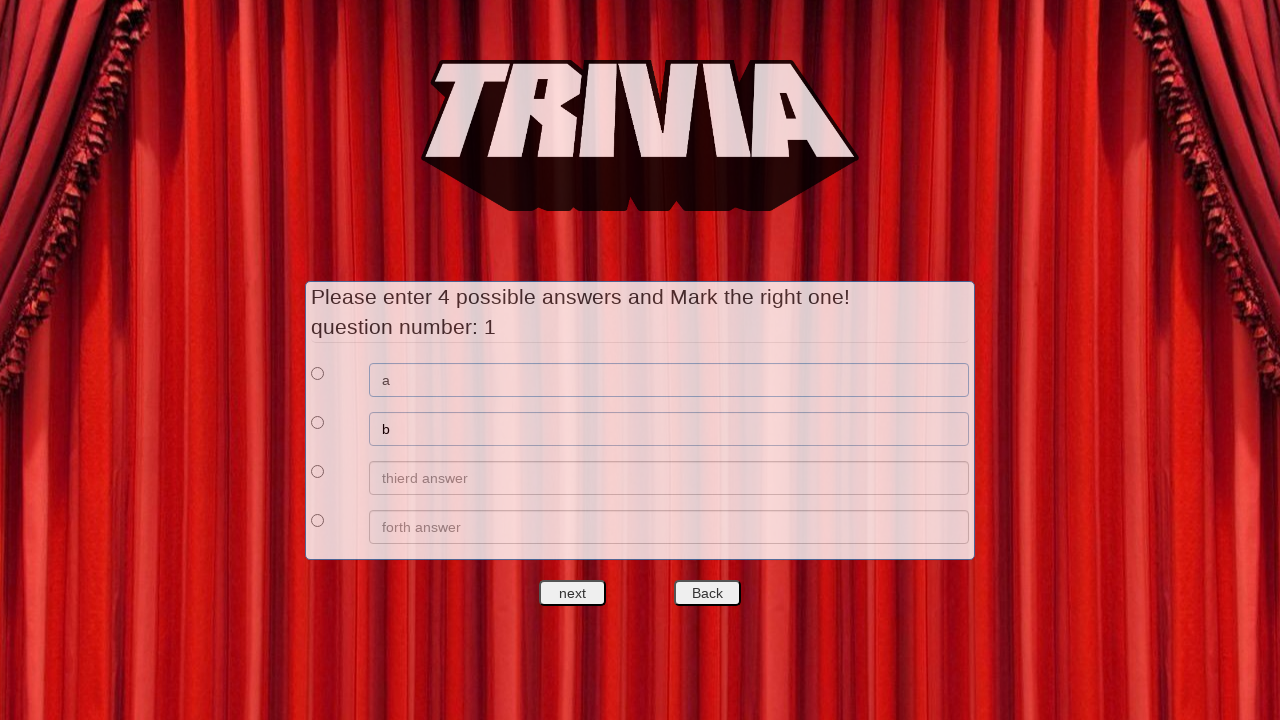

Filled answer 3 option with 'c' on //*[@id='answers']/div[3]/div[2]/input
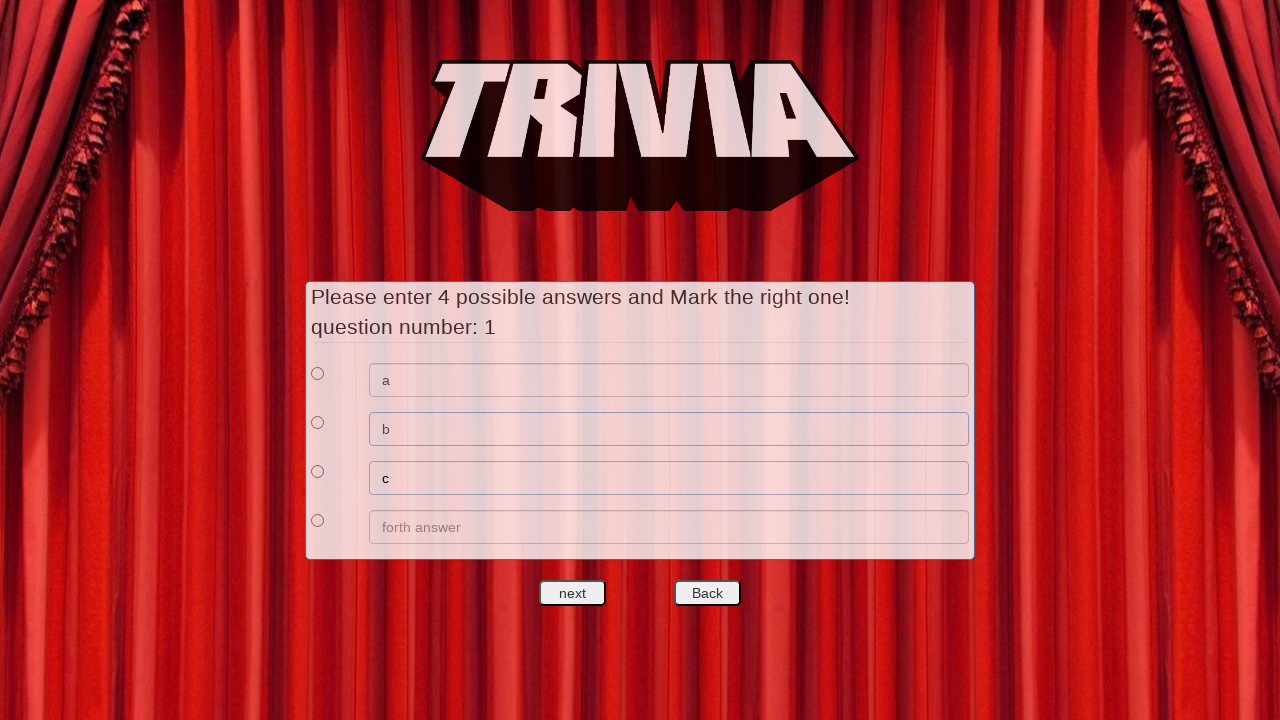

Filled answer 4 option with 'd' on //*[@id='answers']/div[4]/div[2]/input
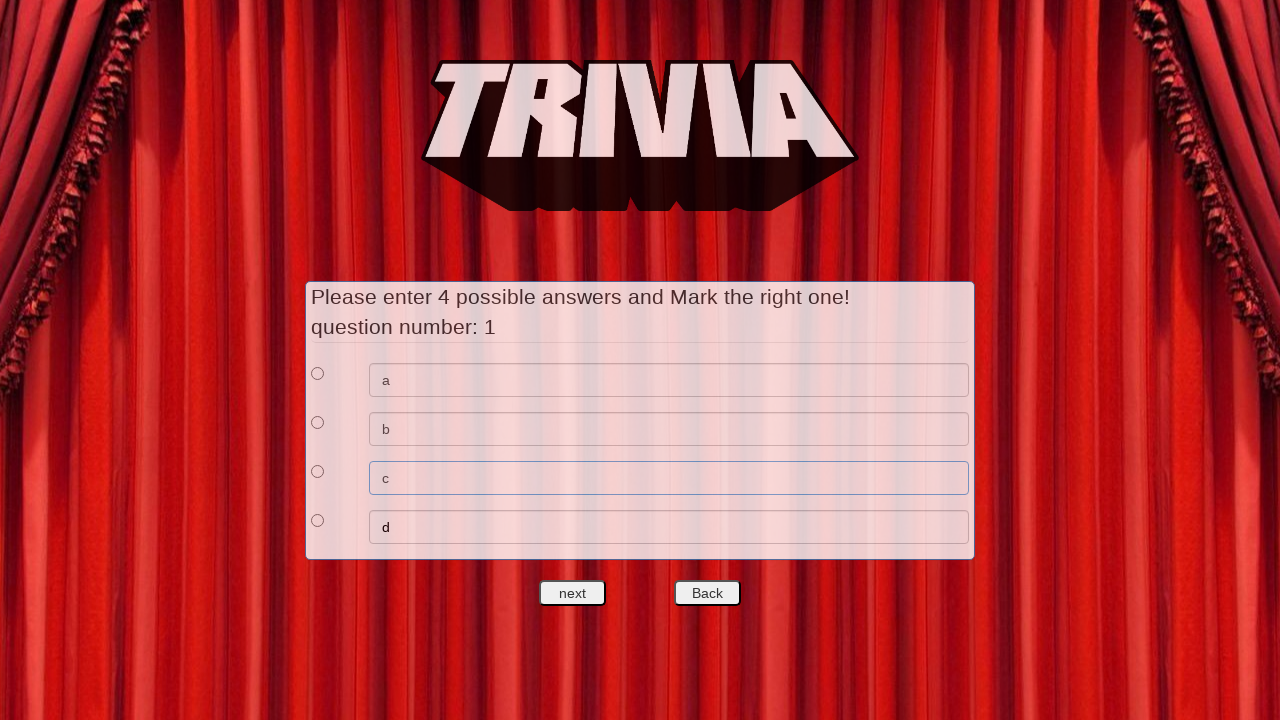

Selected answer 1 as correct answer for question 1 at (318, 373) on xpath=//*[@id='answers']/div[1]/div[1]/input
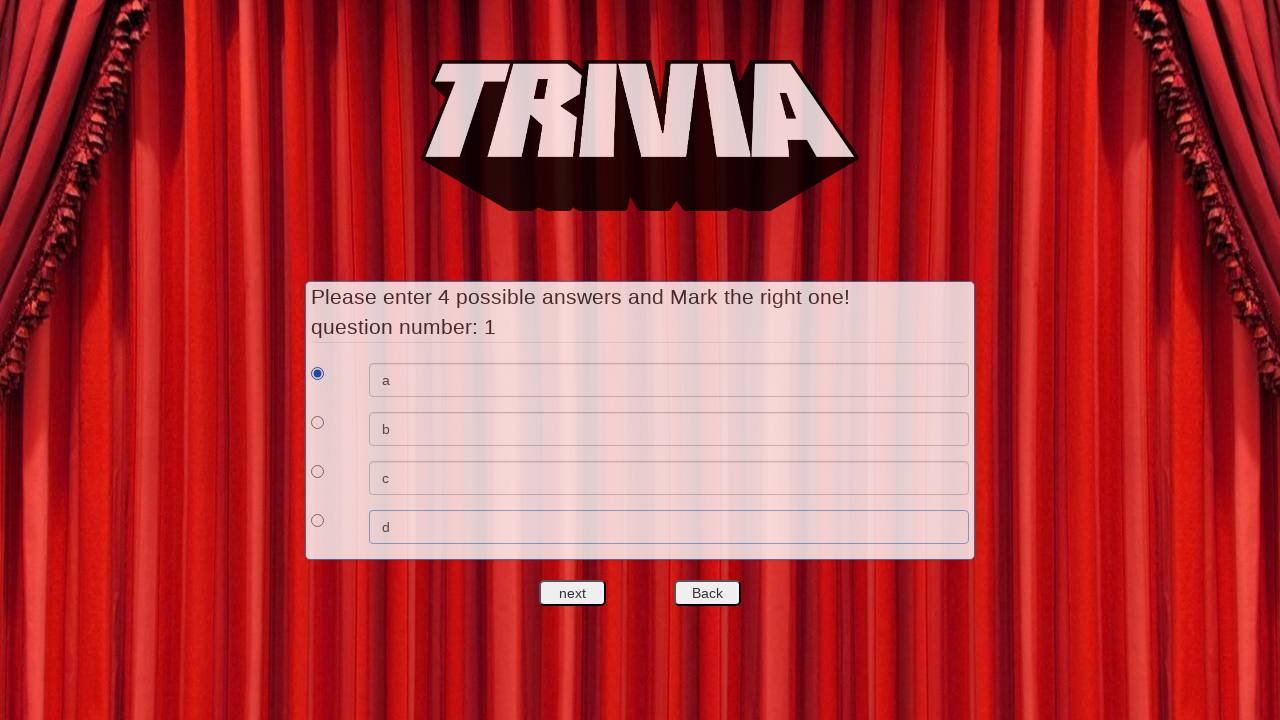

Clicked next to proceed to question 2 at (573, 593) on #nextquest
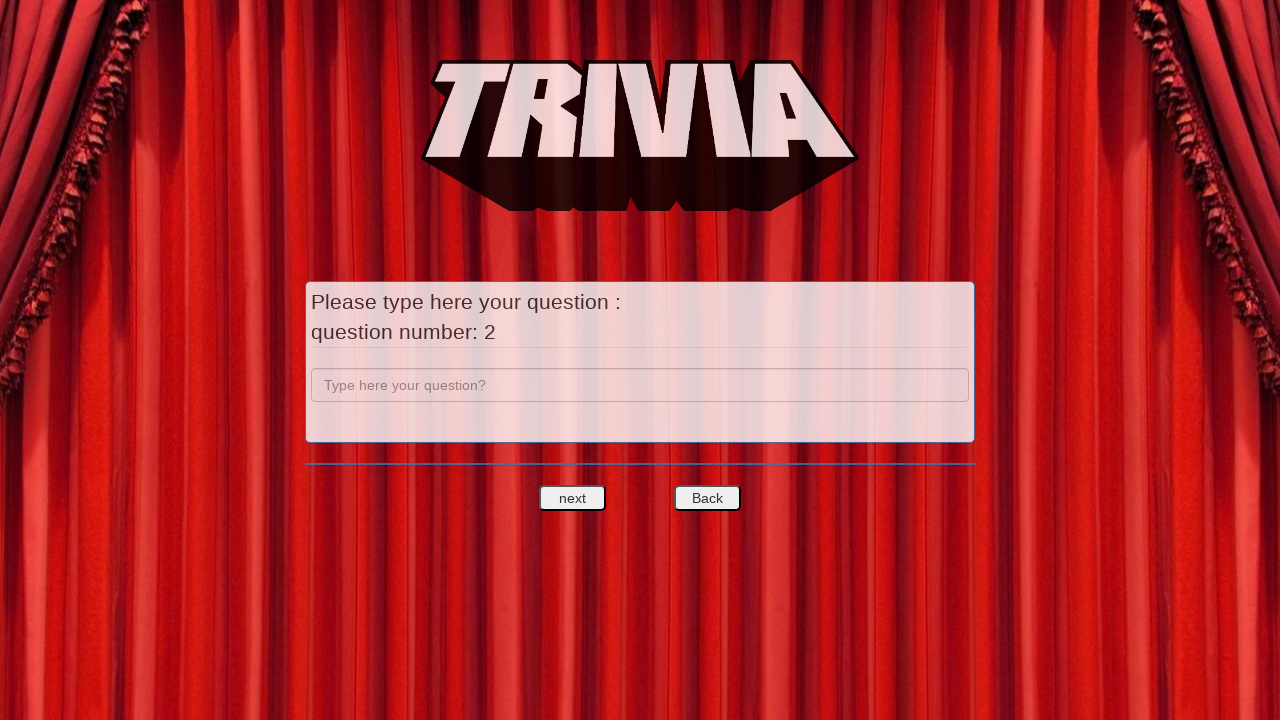

Filled question 2 input field with 'b' on input[name='question']
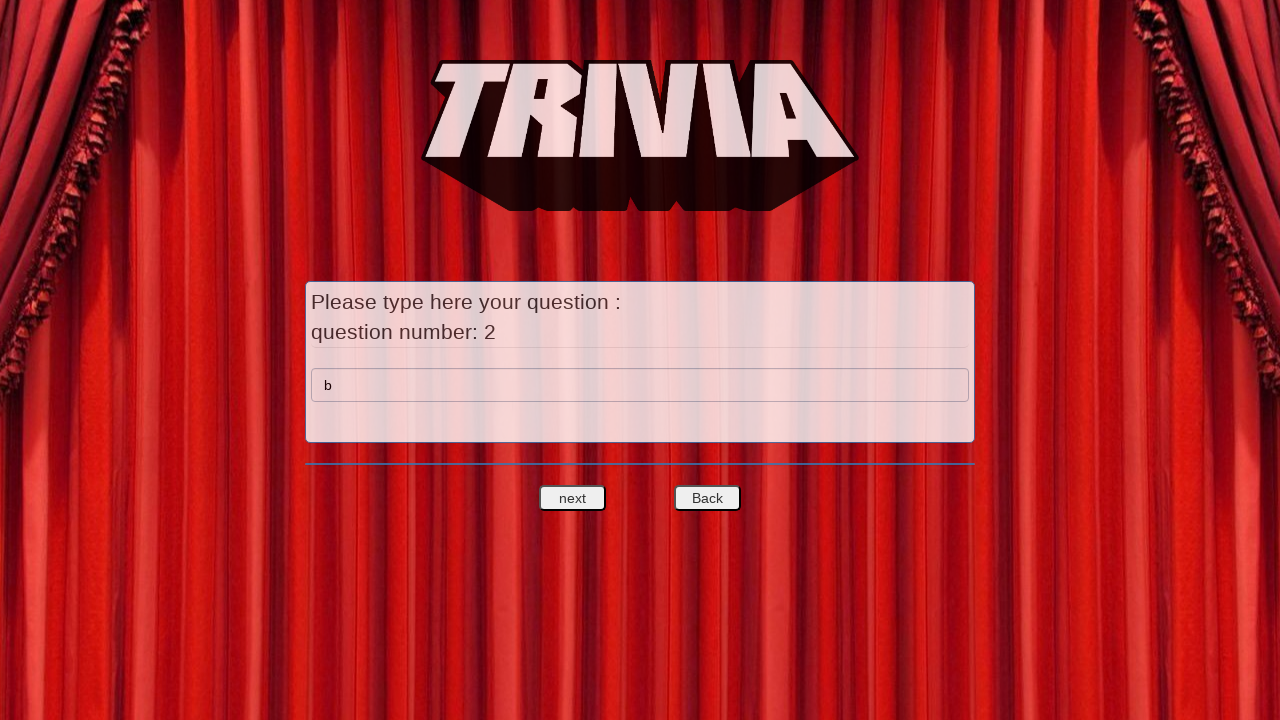

Clicked next to proceed to answer options for question 2 at (573, 498) on #nextquest
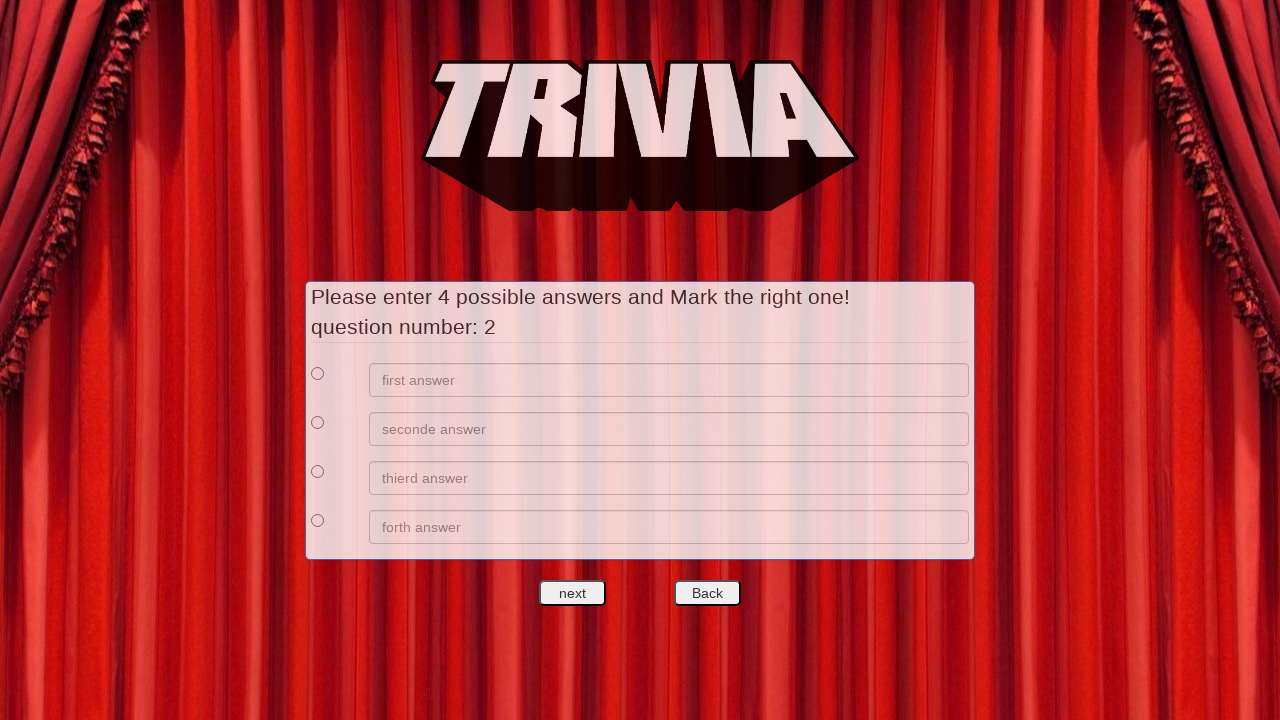

Filled answer 1 option with 'e' on //*[@id='answers']/div[1]/div[2]/input
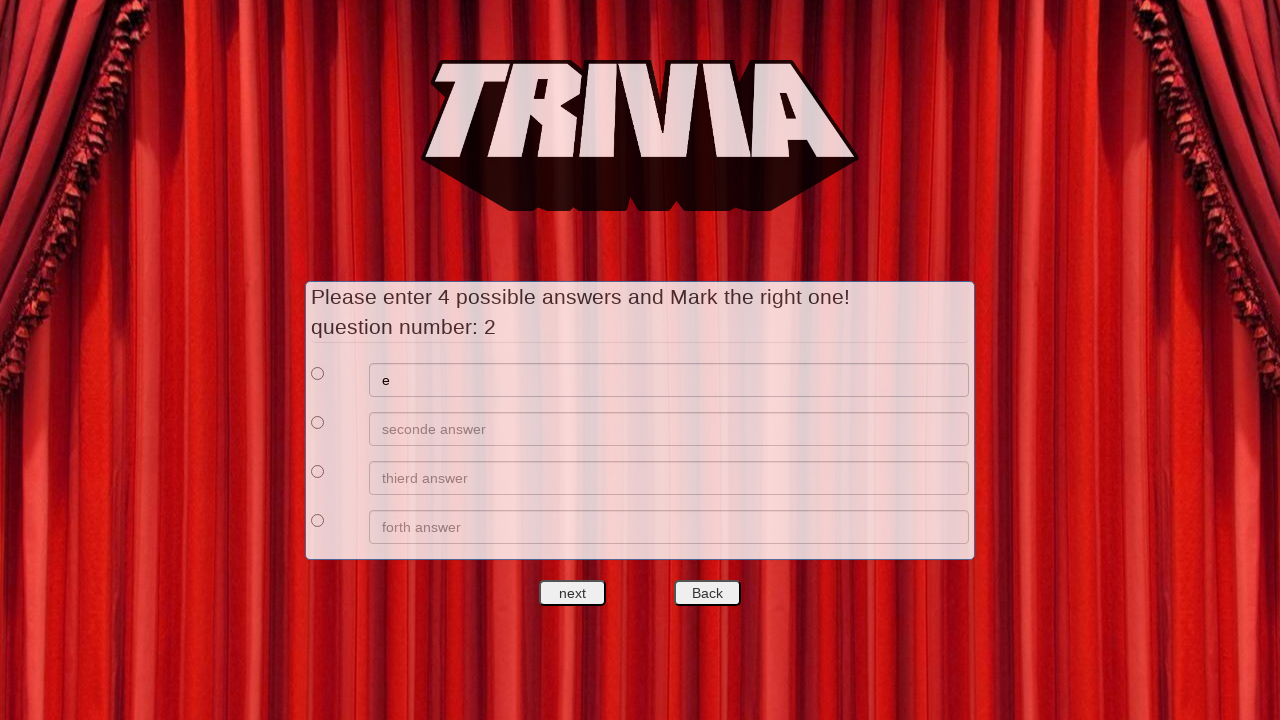

Filled answer 2 option with 'f' on //*[@id='answers']/div[2]/div[2]/input
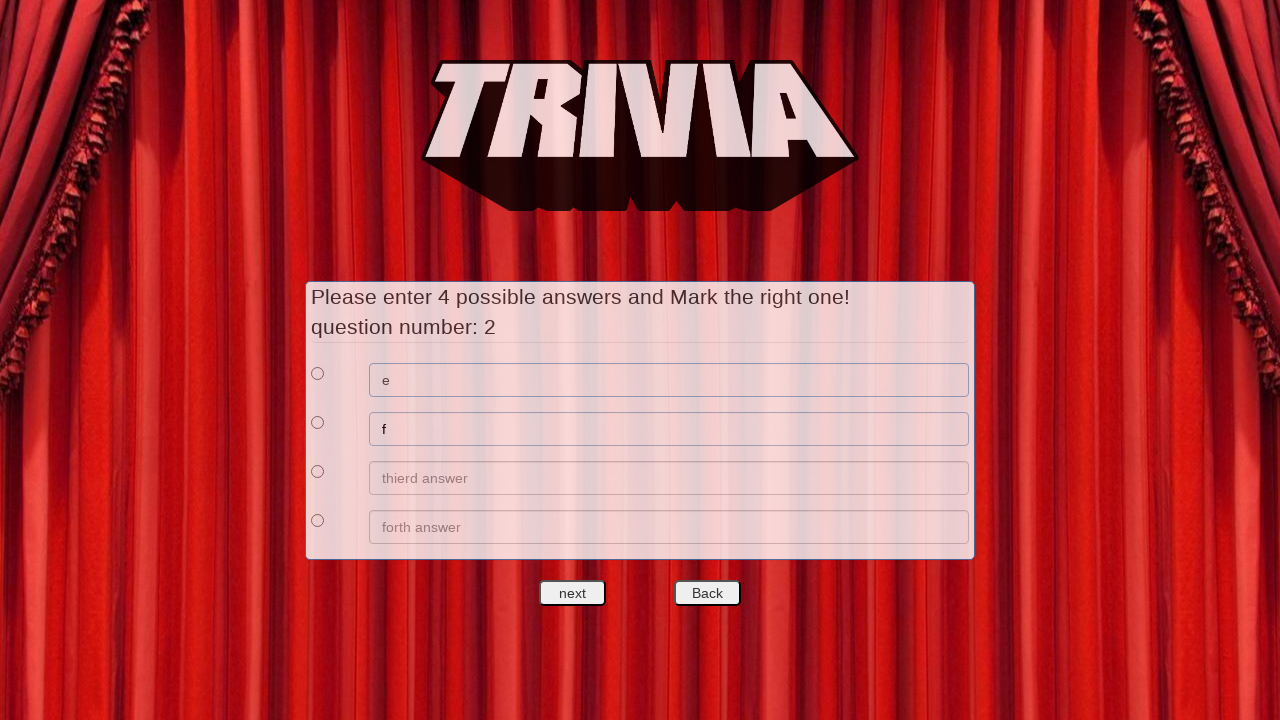

Filled answer 3 option with 'g' on //*[@id='answers']/div[3]/div[2]/input
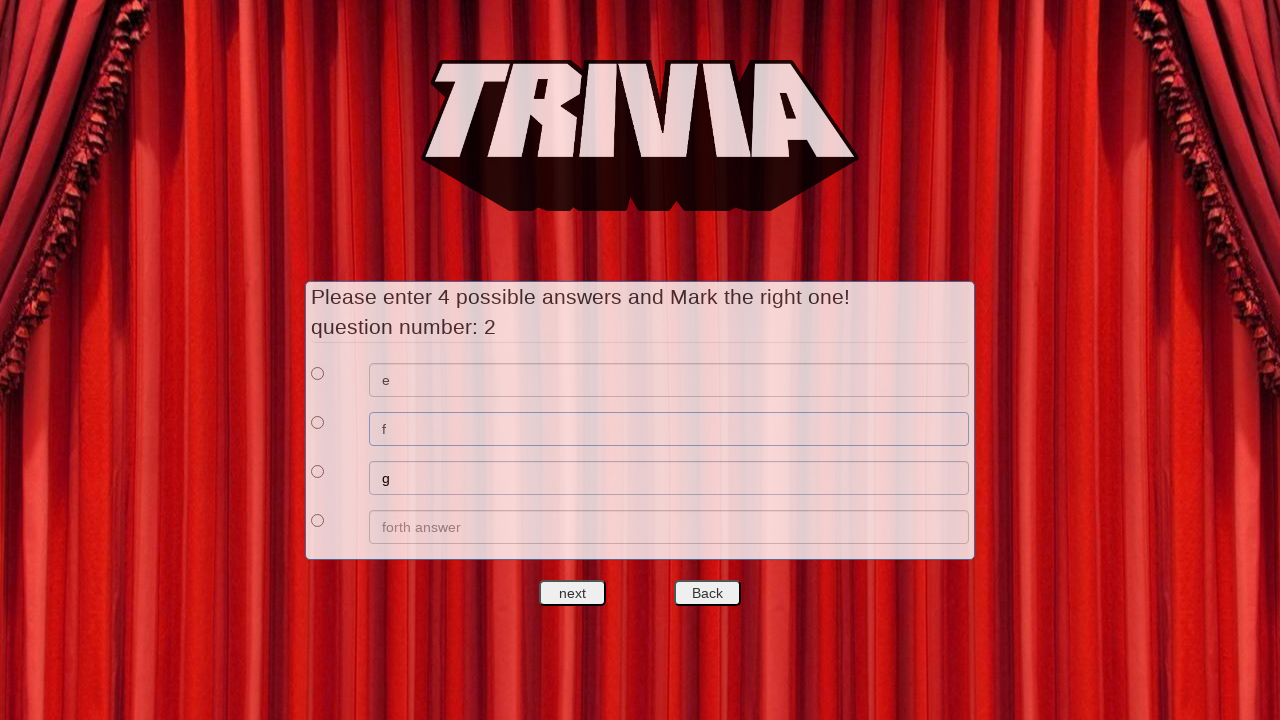

Filled answer 4 option with 'h' on //*[@id='answers']/div[4]/div[2]/input
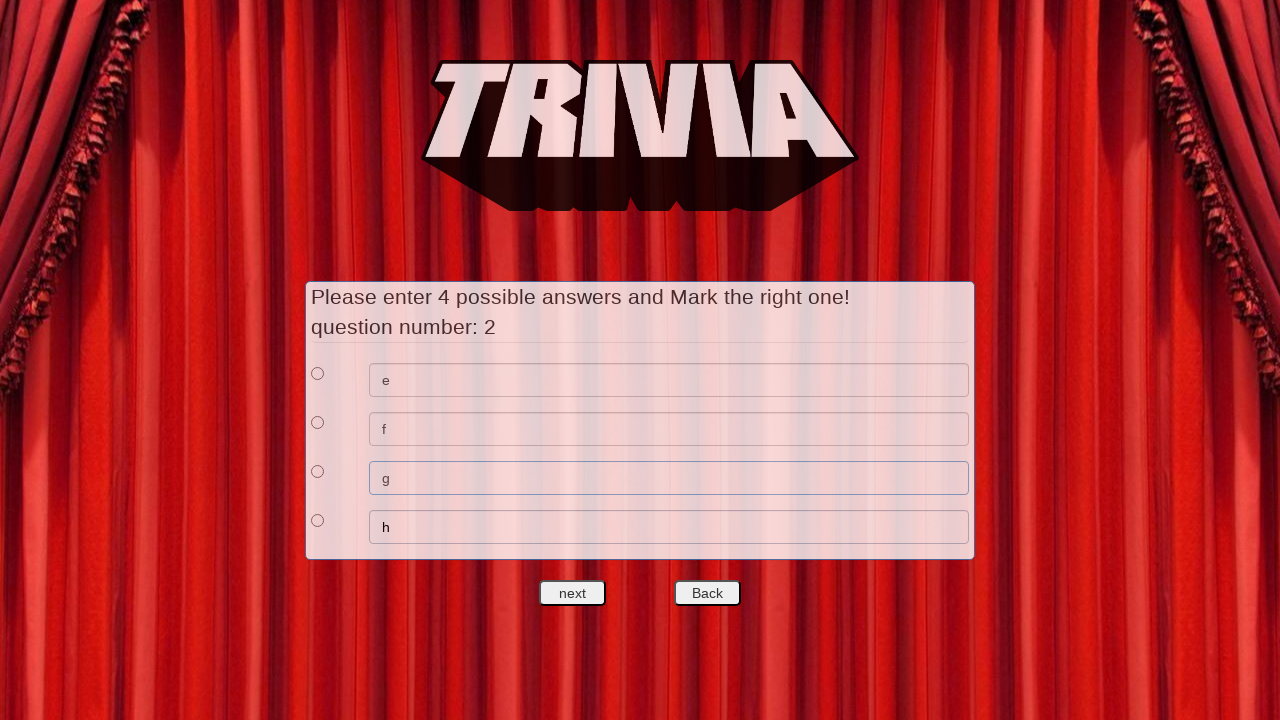

Selected answer 1 as correct answer for question 2 at (318, 373) on xpath=//*[@id='answers']/div[1]/div[1]/input
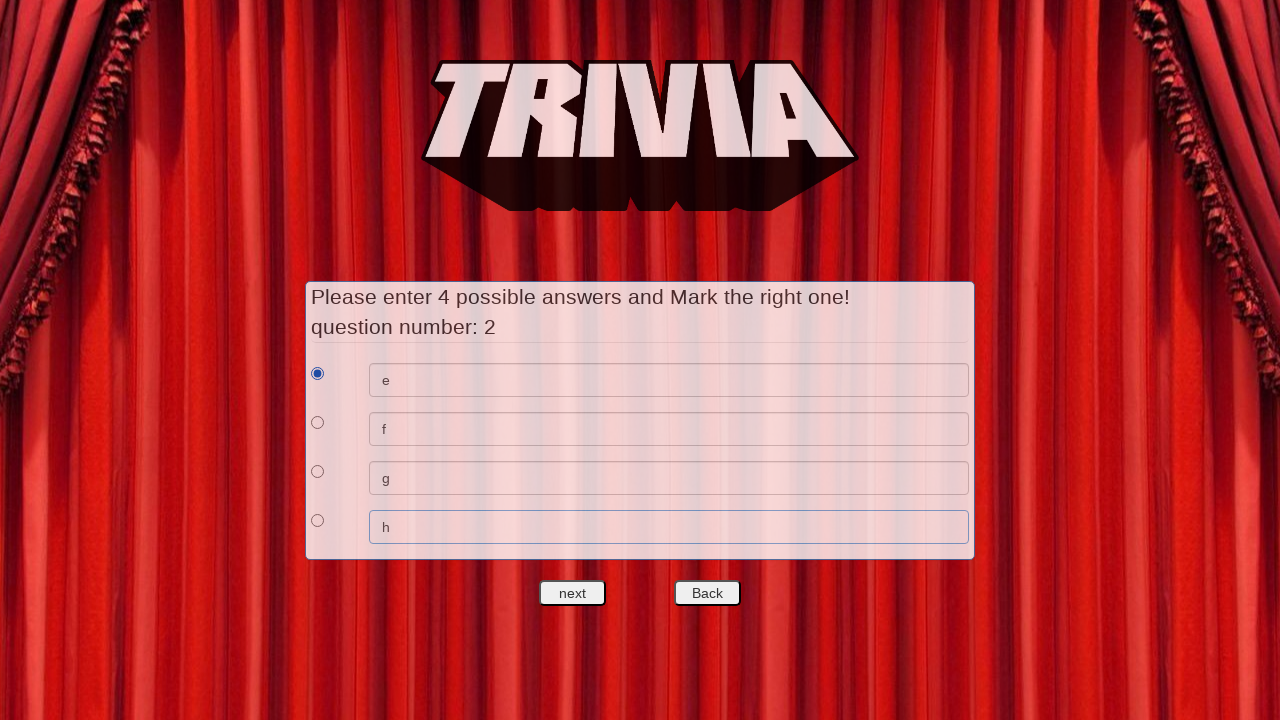

Clicked next to proceed to question 3 at (573, 593) on #nextquest
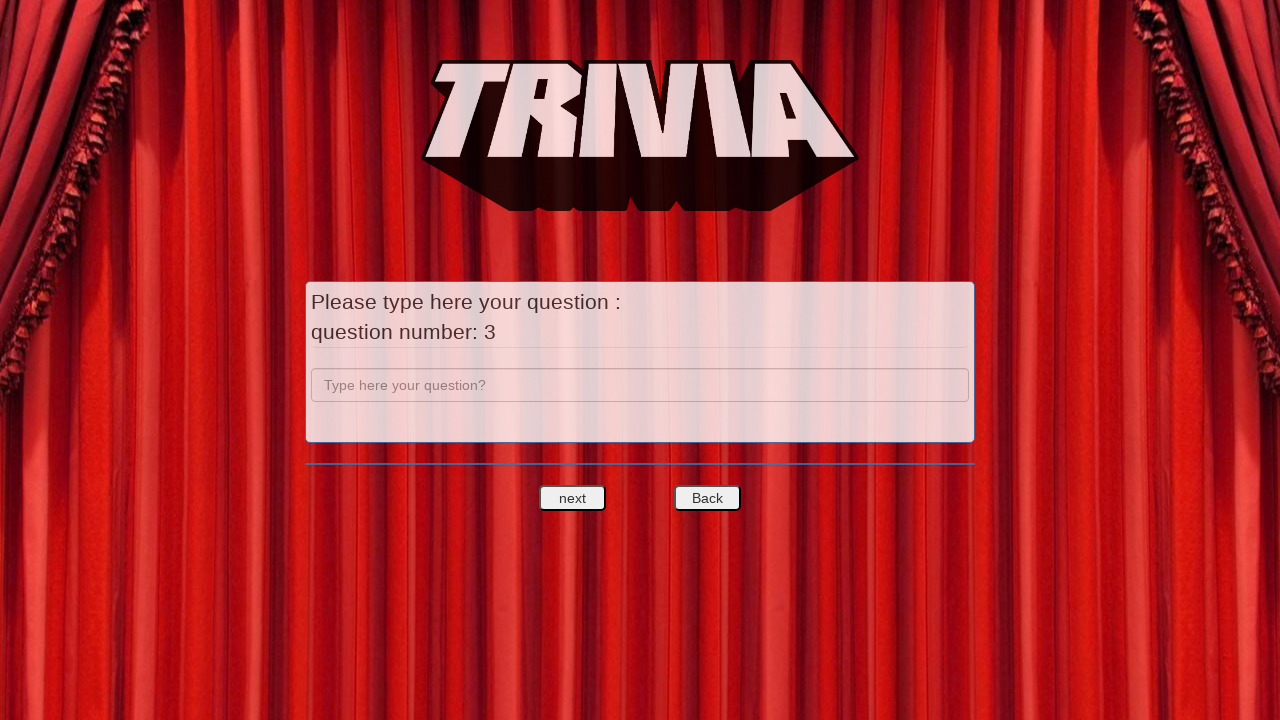

Filled question 3 input field with 'c' on input[name='question']
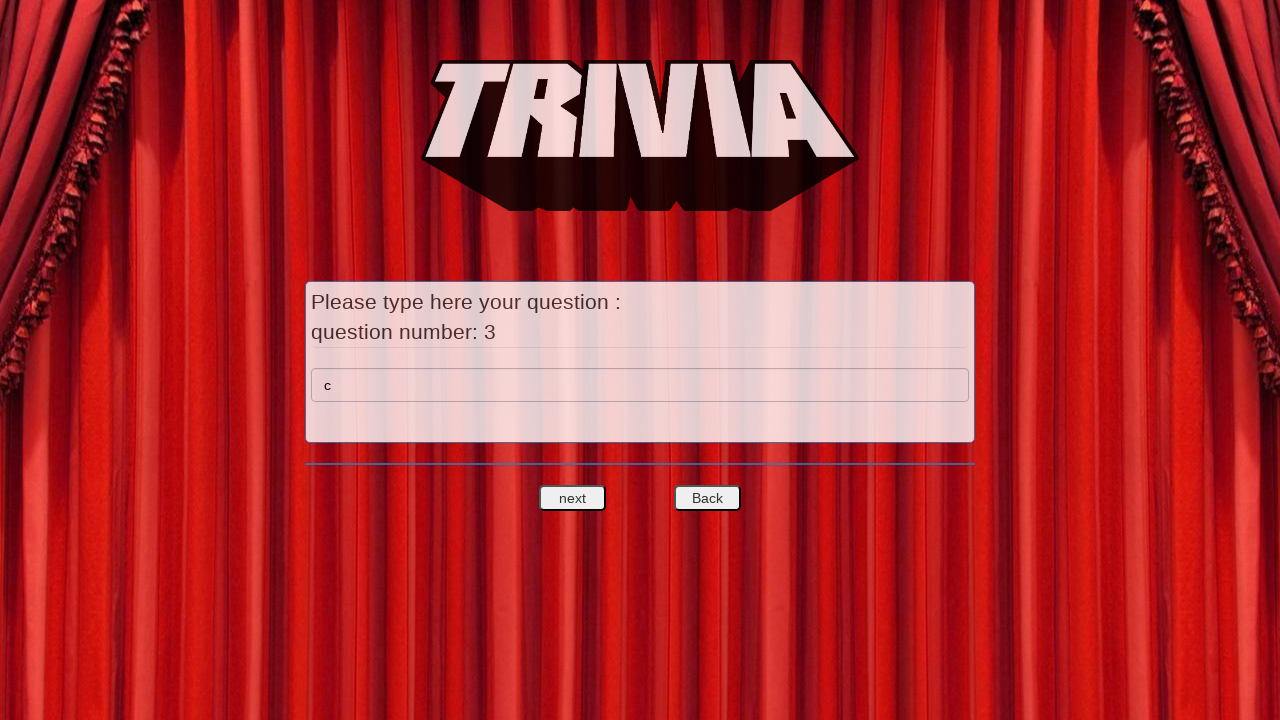

Clicked next to proceed to answer options for question 3 at (573, 498) on #nextquest
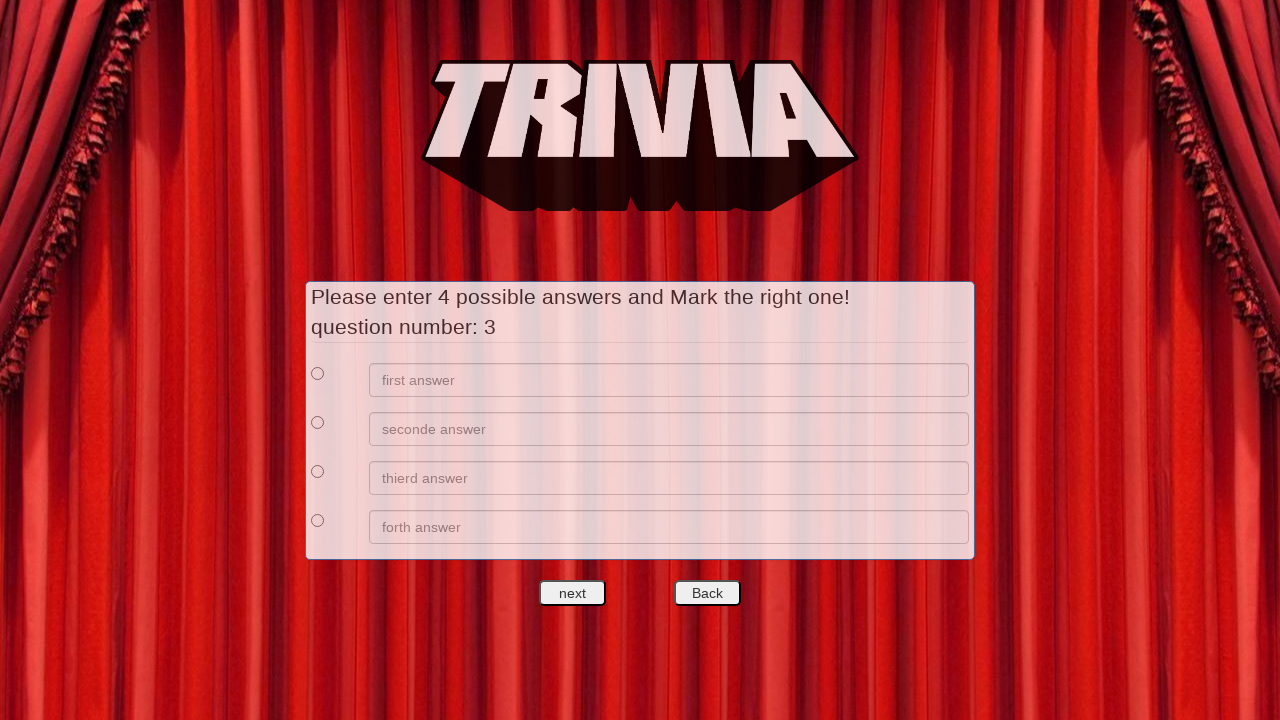

Filled answer 1 option with 'i' on //*[@id='answers']/div[1]/div[2]/input
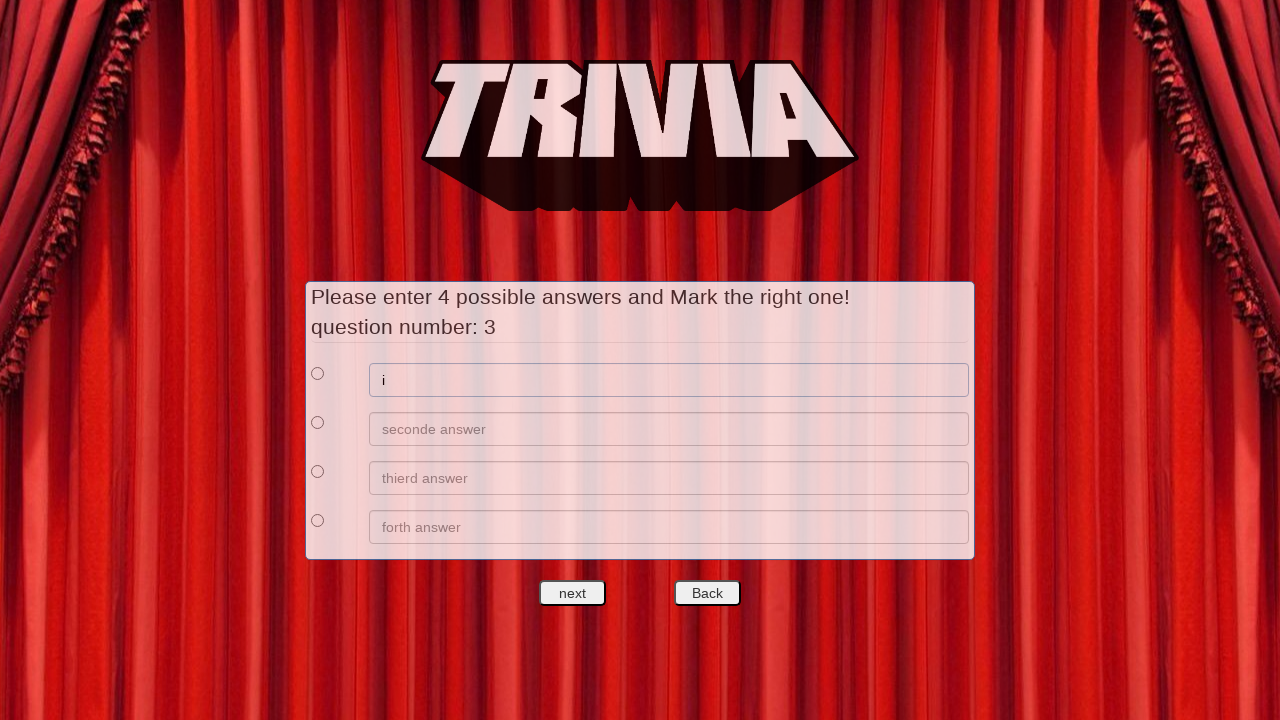

Filled answer 2 option with 'j' on //*[@id='answers']/div[2]/div[2]/input
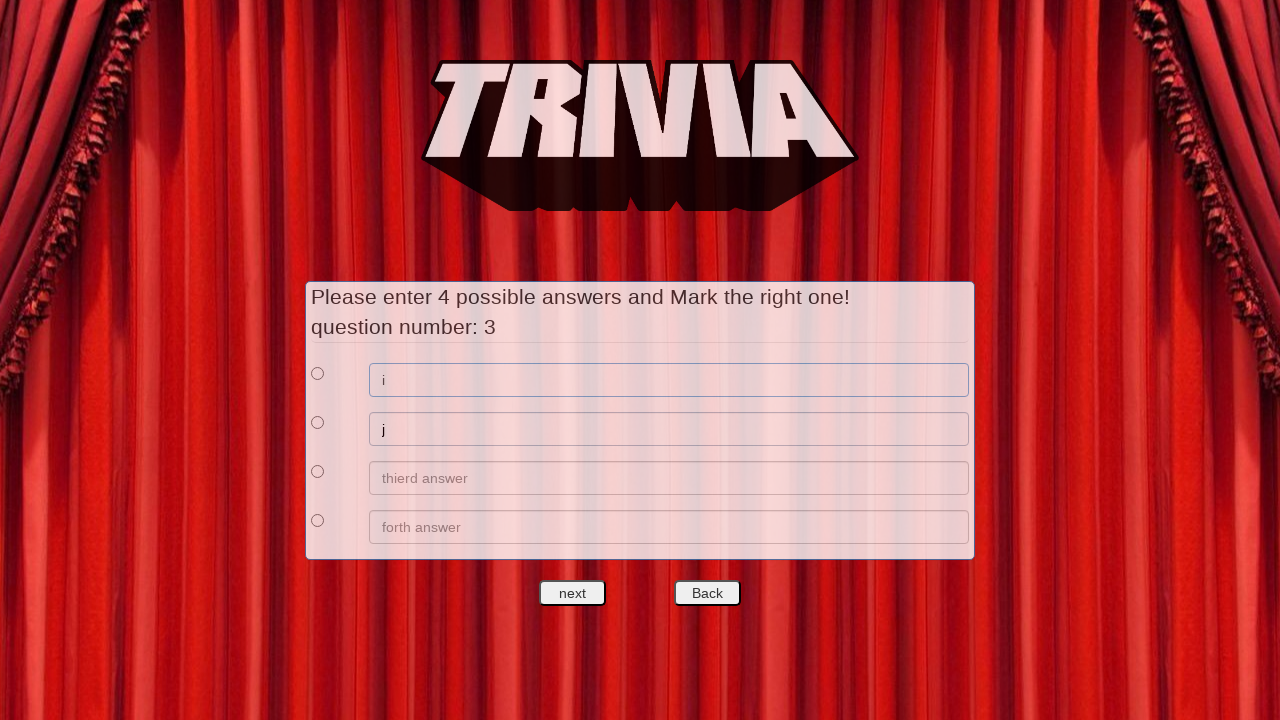

Filled answer 3 option with 'k' on //*[@id='answers']/div[3]/div[2]/input
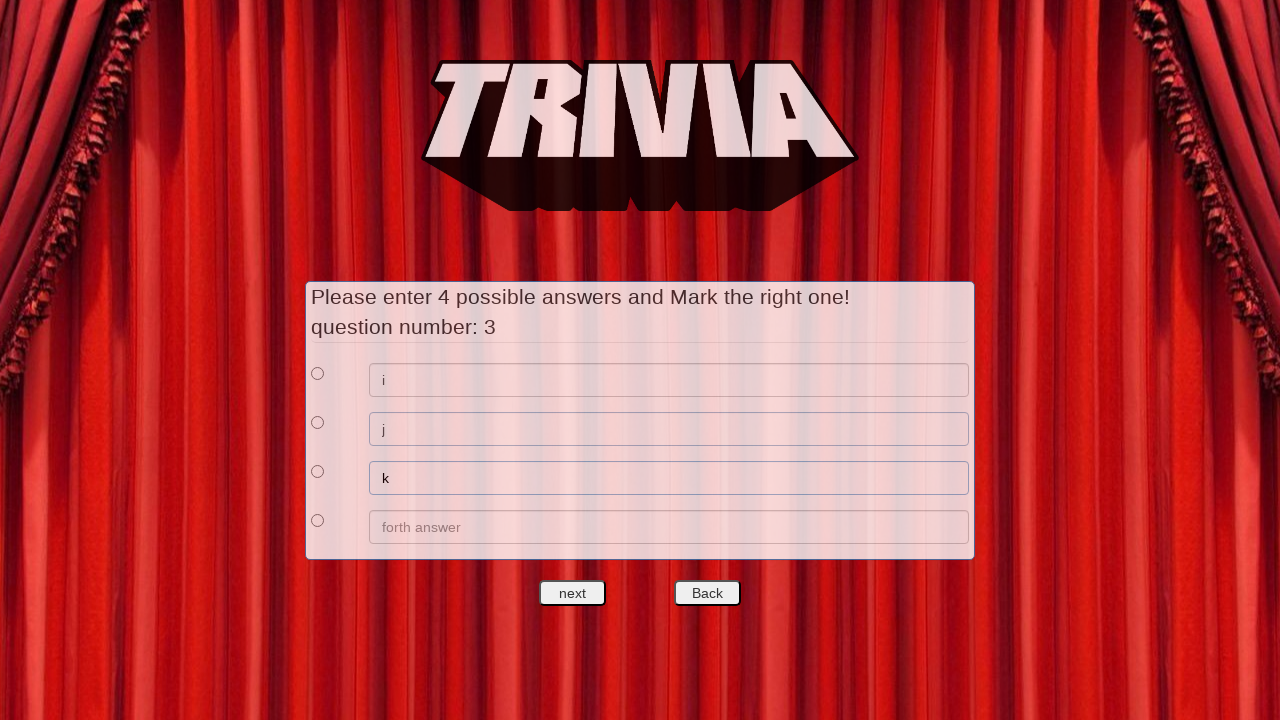

Filled answer 4 option with 'l' on //*[@id='answers']/div[4]/div[2]/input
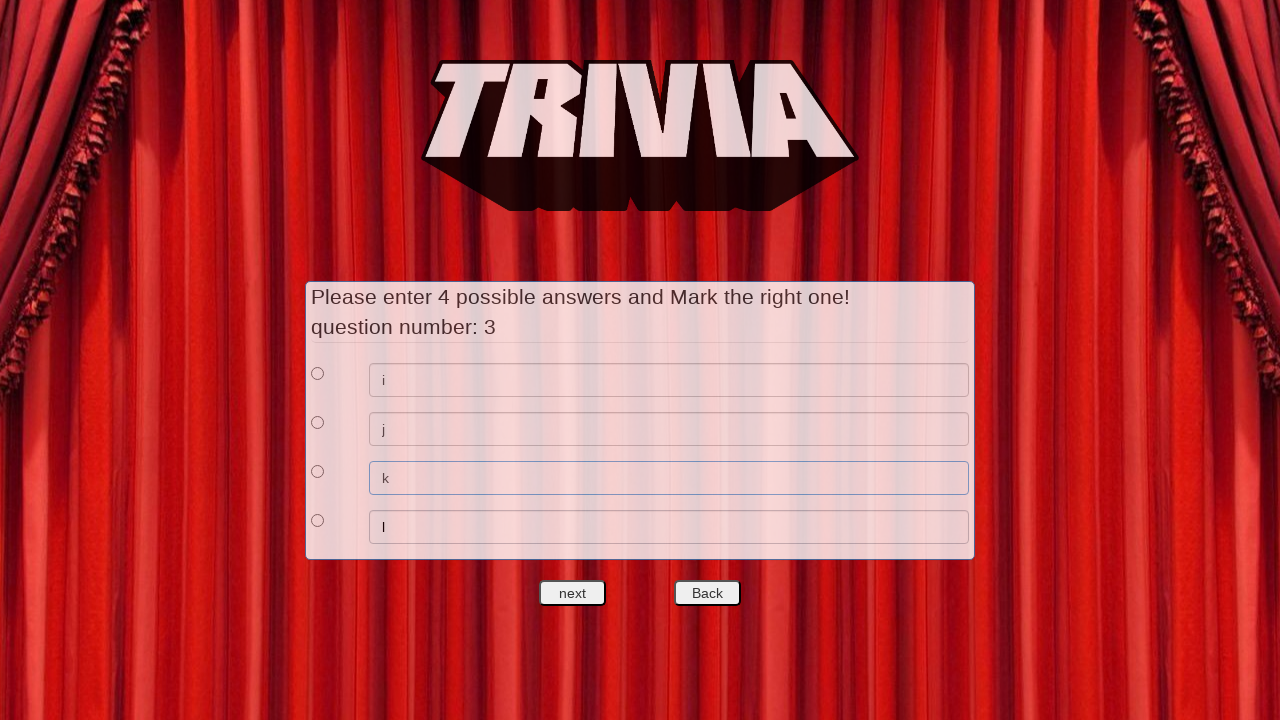

Selected answer 1 as correct answer for question 3 at (318, 373) on xpath=//*[@id='answers']/div[1]/div[1]/input
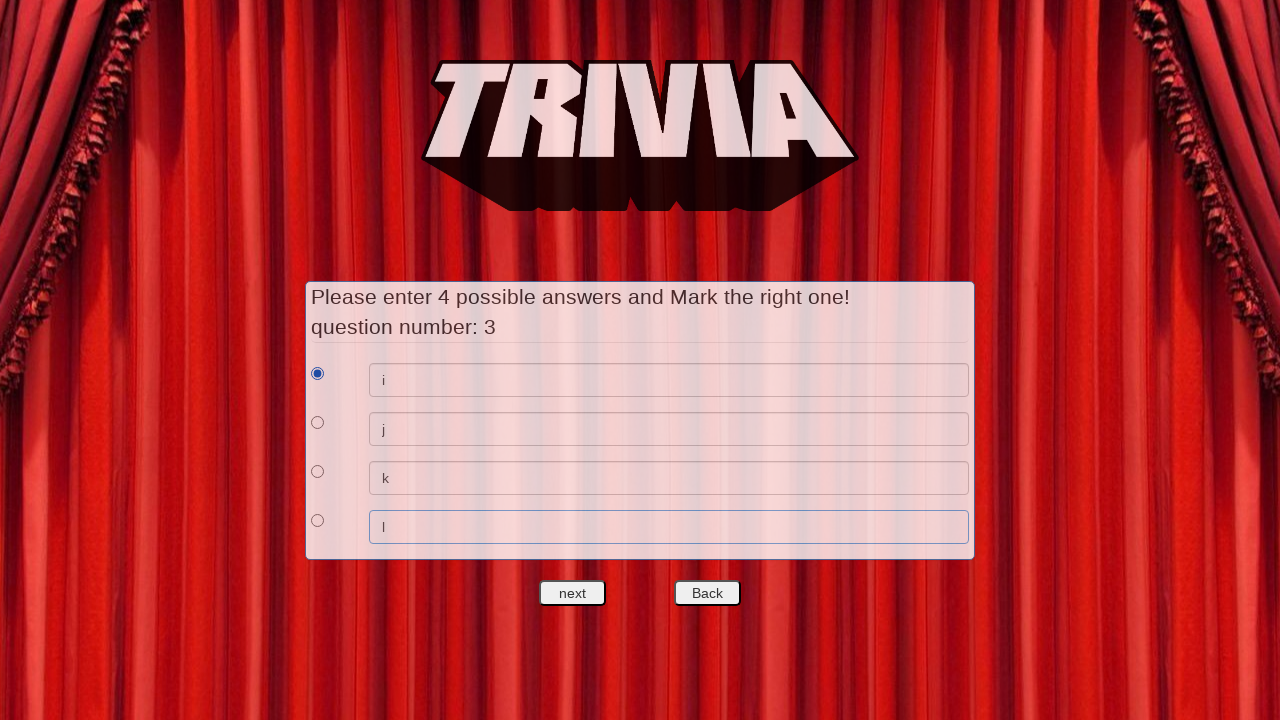

Clicked next to complete game setup at (573, 593) on #nextquest
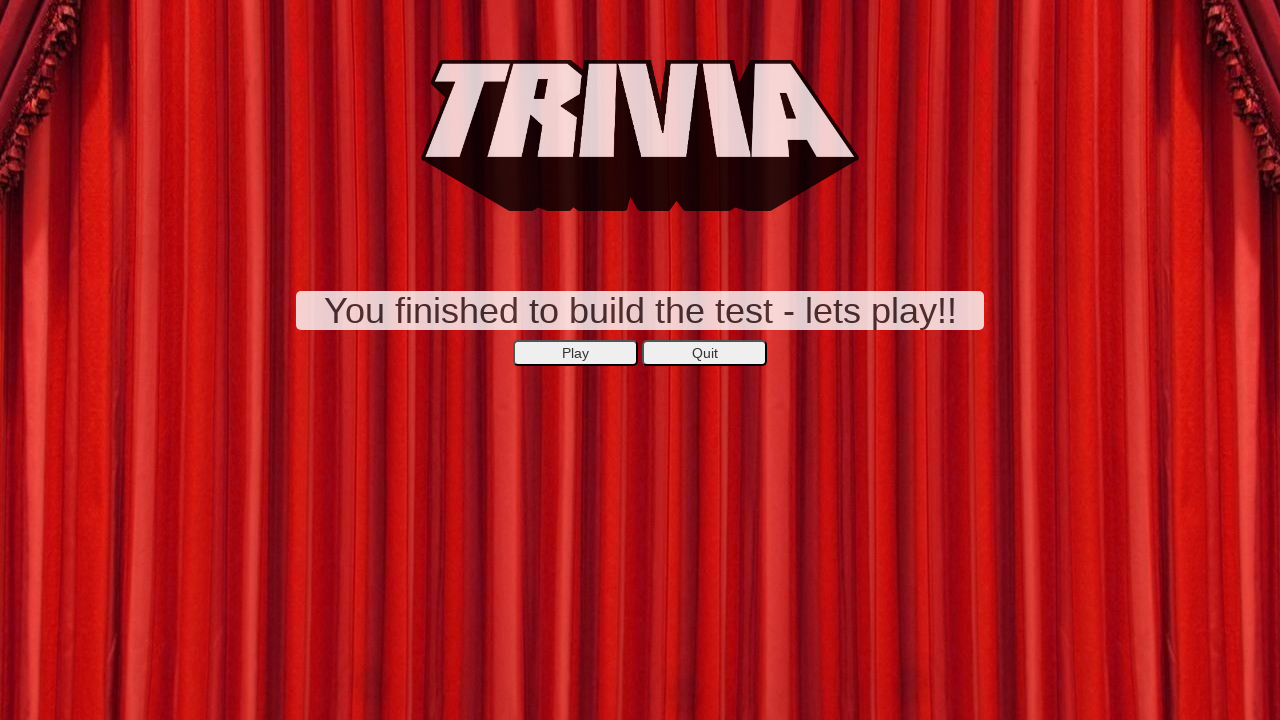

Clicked Start Game button to begin trivia game at (576, 353) on xpath=//*[@id='secondepage']/center/button[1]
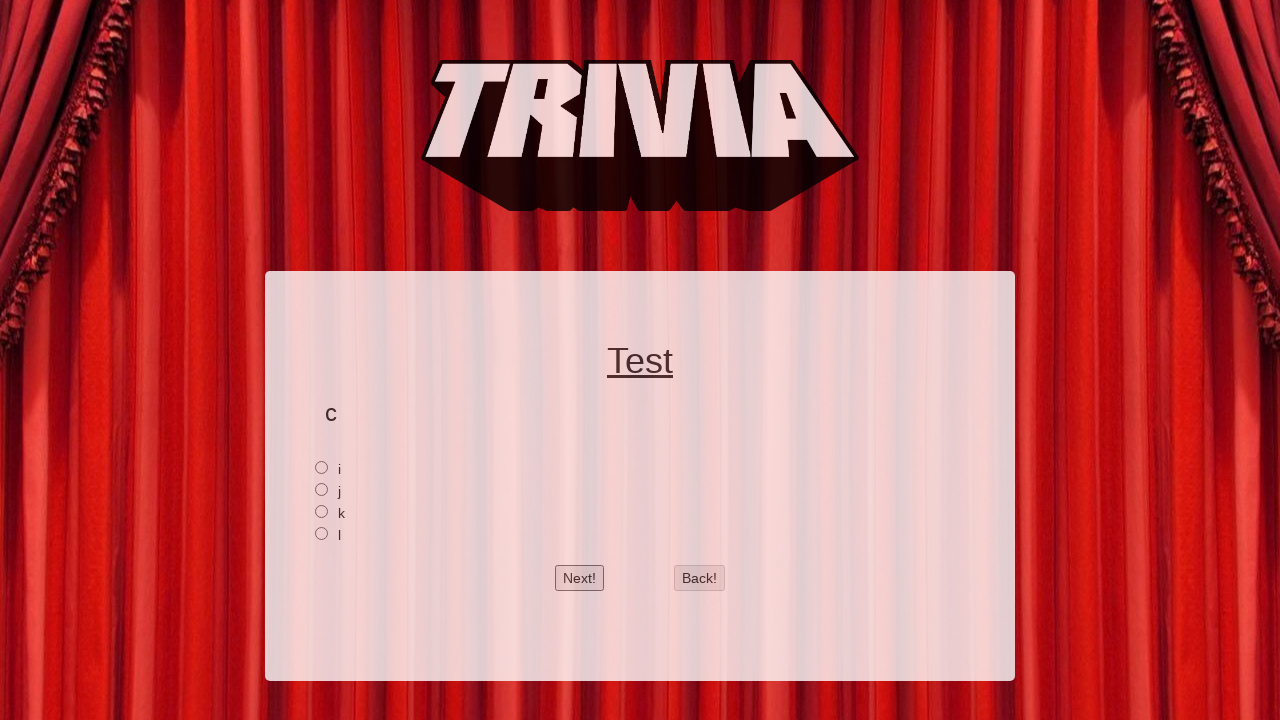

Selected answer for game question 1 at (322, 467) on xpath=//*[@id='2']/input[1]
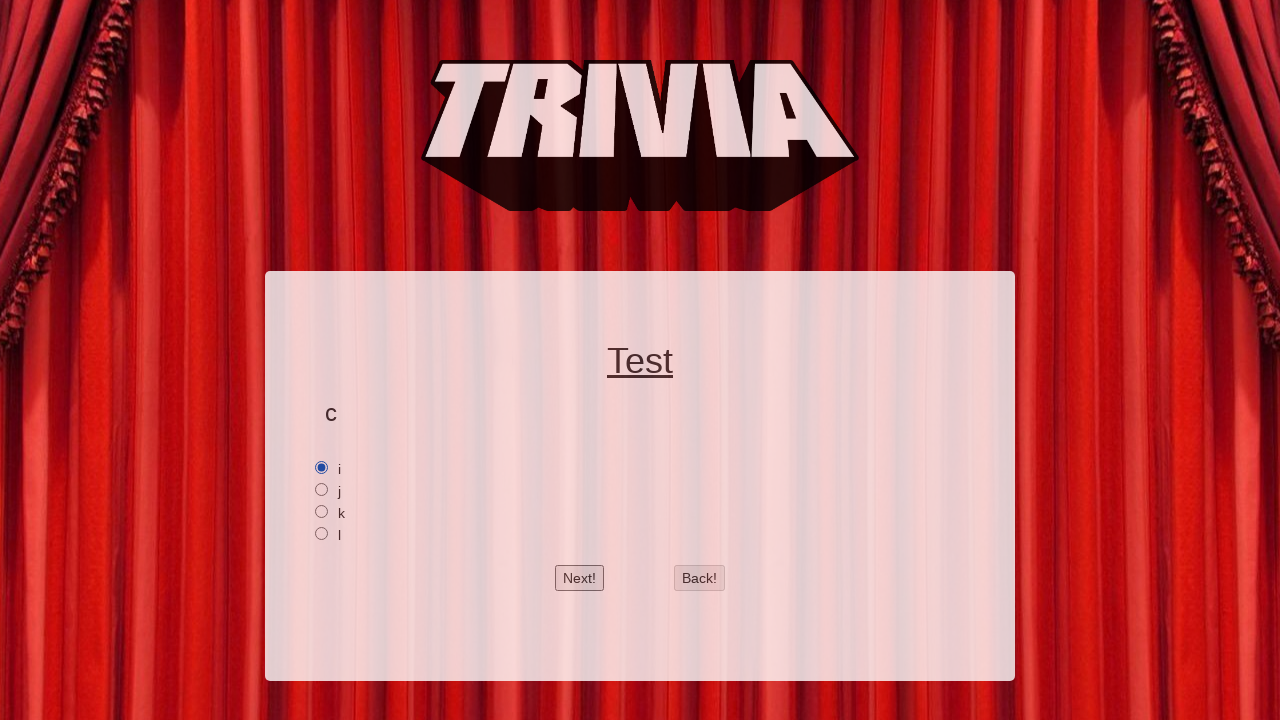

Clicked next button to proceed to game question 2 at (580, 578) on #btnnext
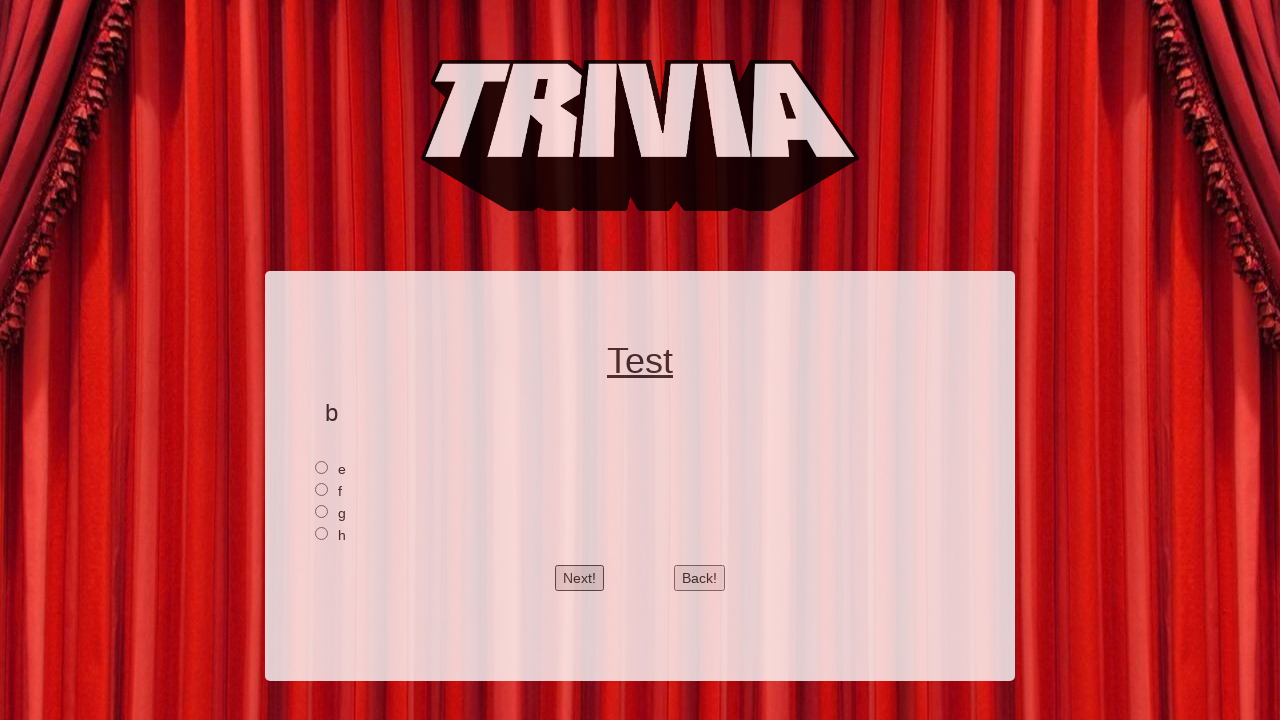

Selected answer for game question 2 at (322, 467) on xpath=//*[@id='1']/input[1]
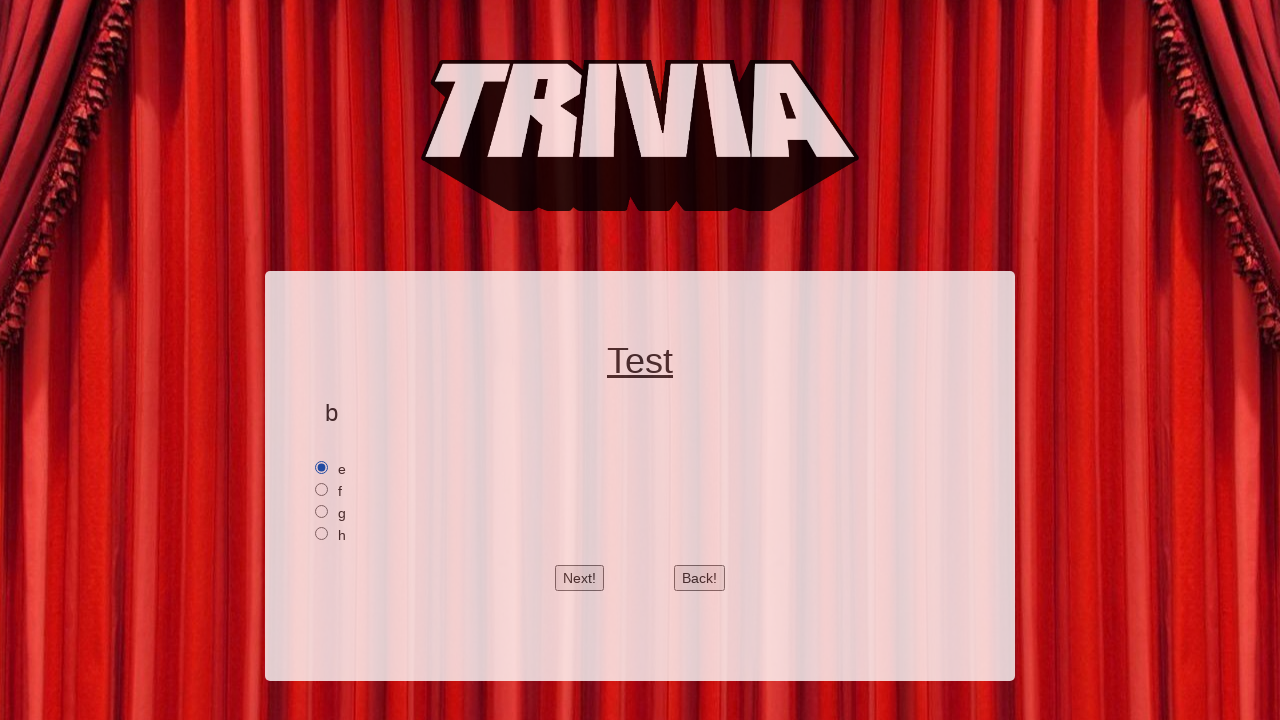

Clicked next button to proceed to game question 3 at (580, 578) on #btnnext
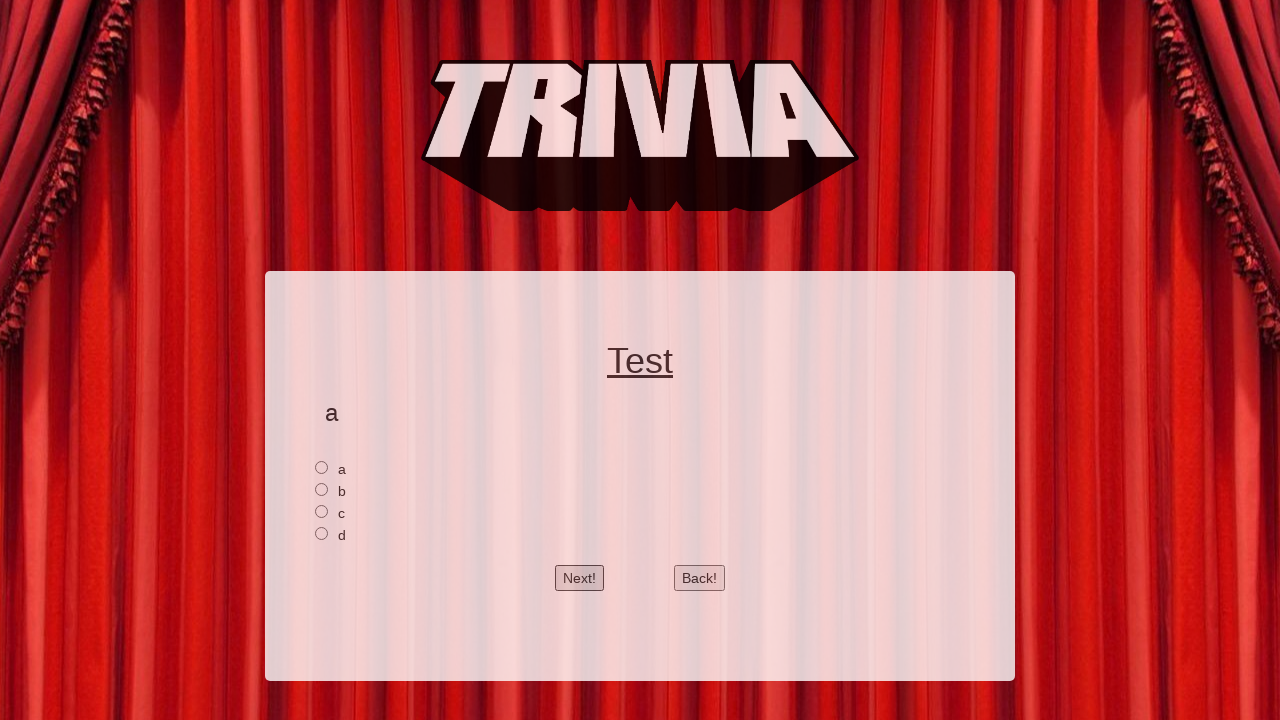

Selected answer for game question 3 at (322, 467) on xpath=//*[@id='0']/input[1]
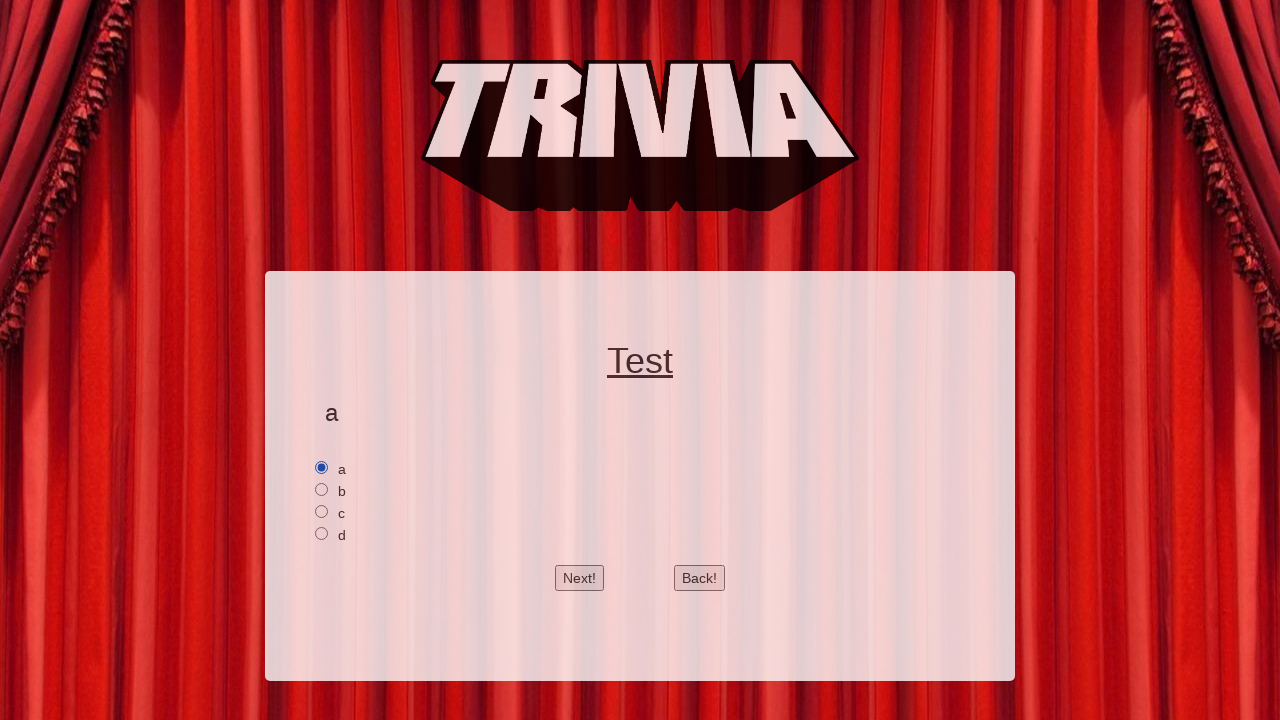

Clicked next button after final question to view results at (580, 578) on #btnnext
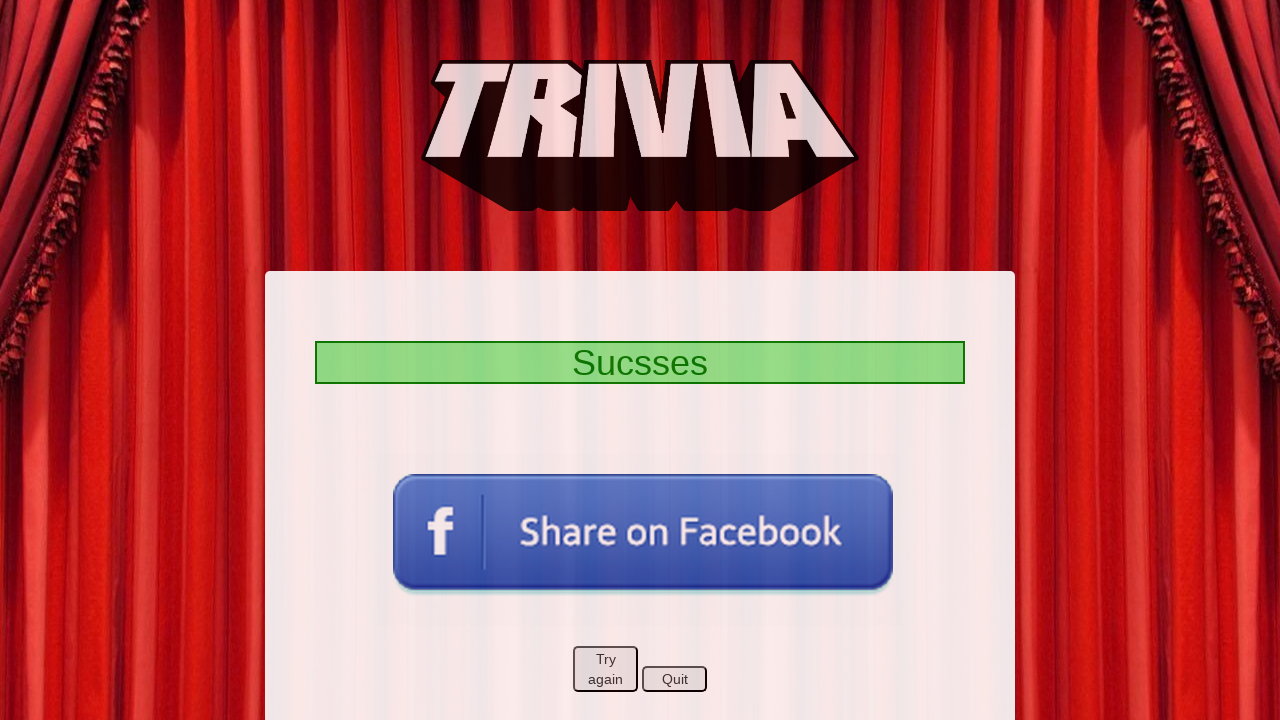

Clicked Try Again button to restart the trivia game at (606, 669) on xpath=//*[@id='markpage']/center/button[1]
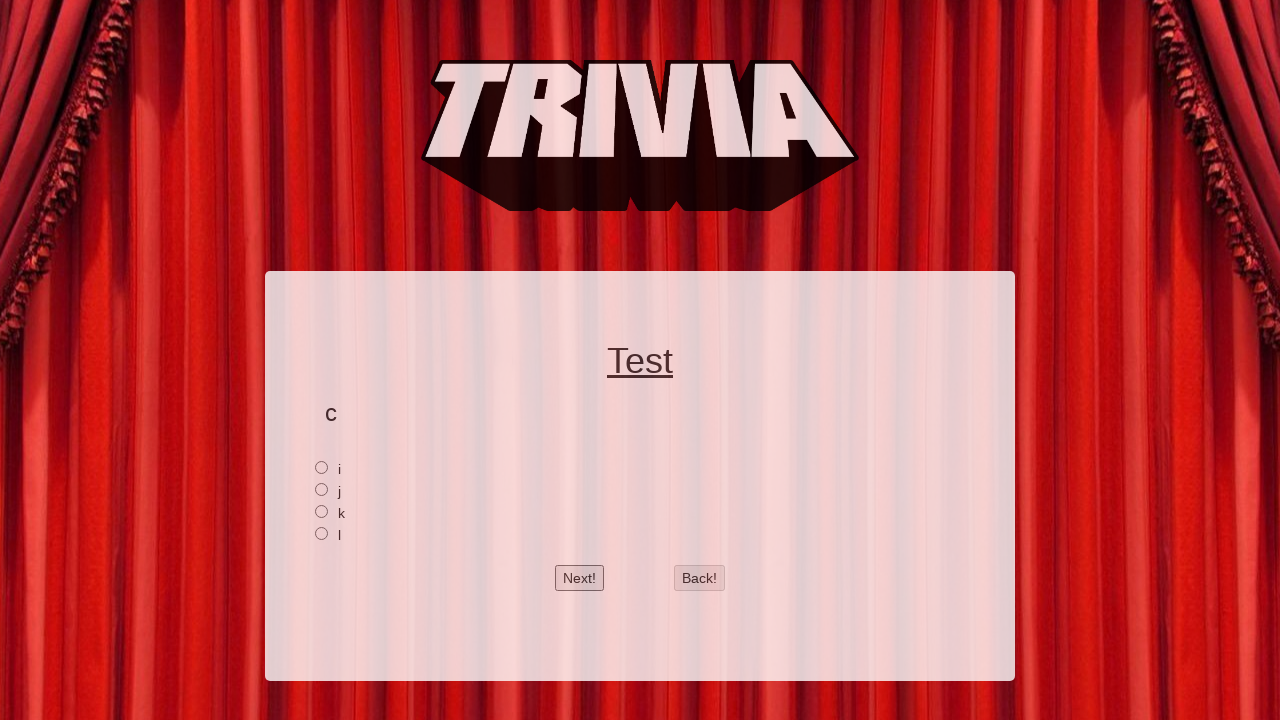

Verified that next button is visible after clicking Try Again
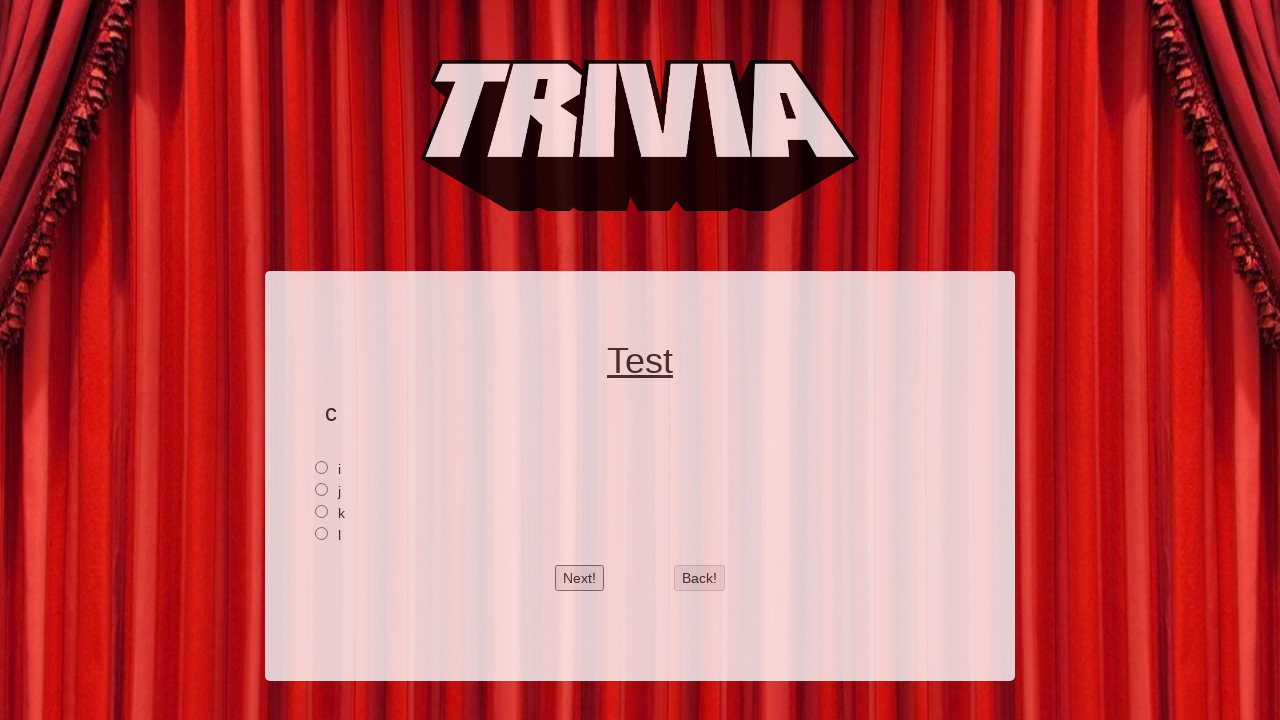

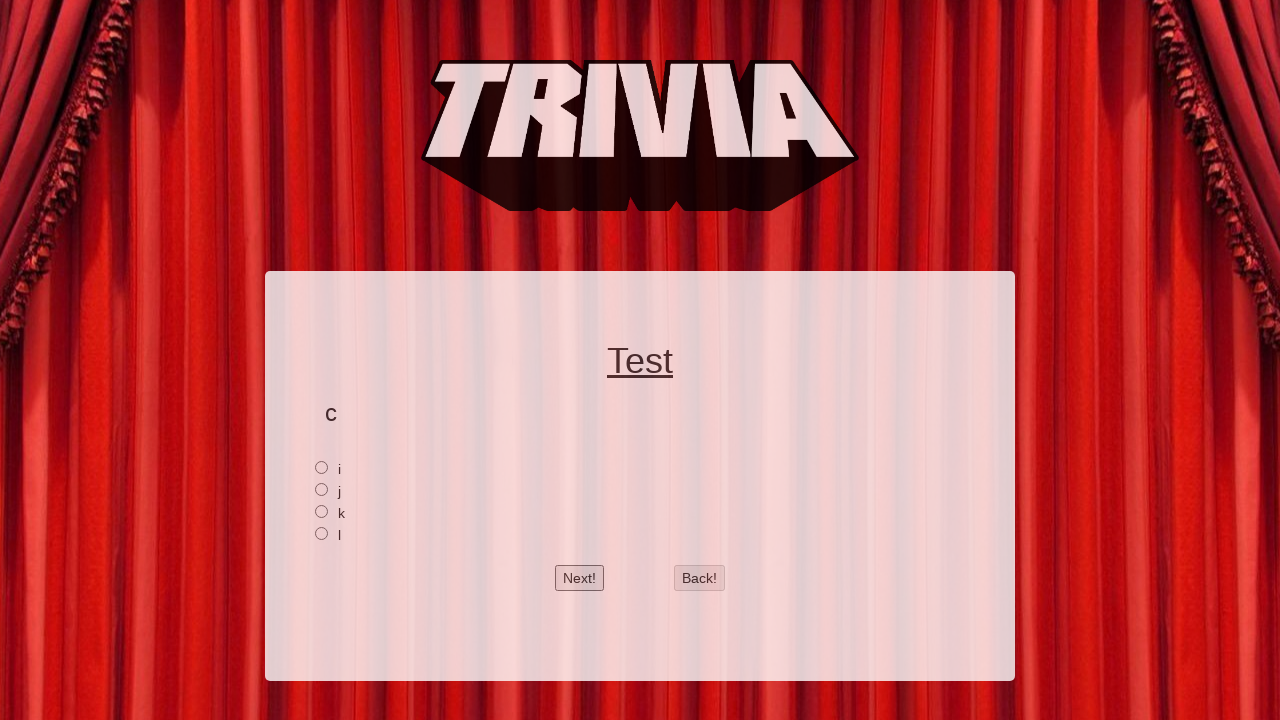